Tests pagination by clicking on a page link from page 2 to navigate back to page 1

Starting URL: https://itkarijera.ba/studijski-programi?page=2&pageSize=10&sortOrder=asc&sortField=Department&filter=%7B%7D

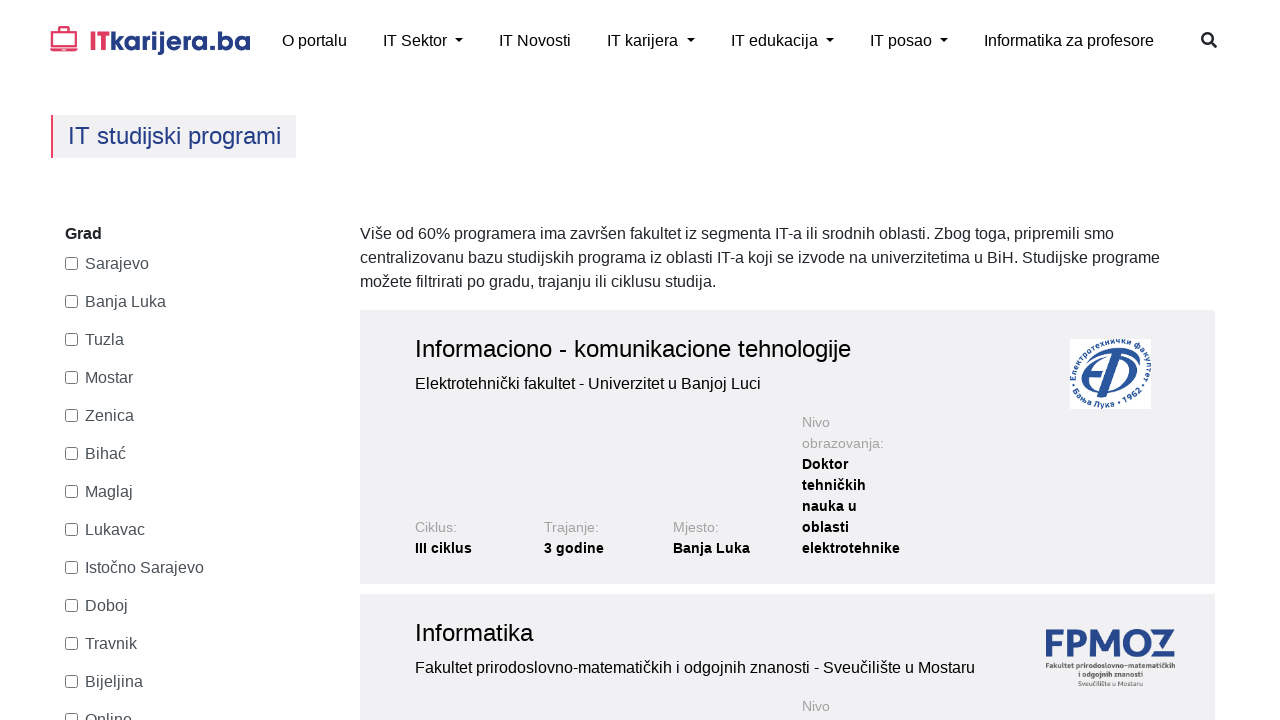

Waited for pagination element to be visible
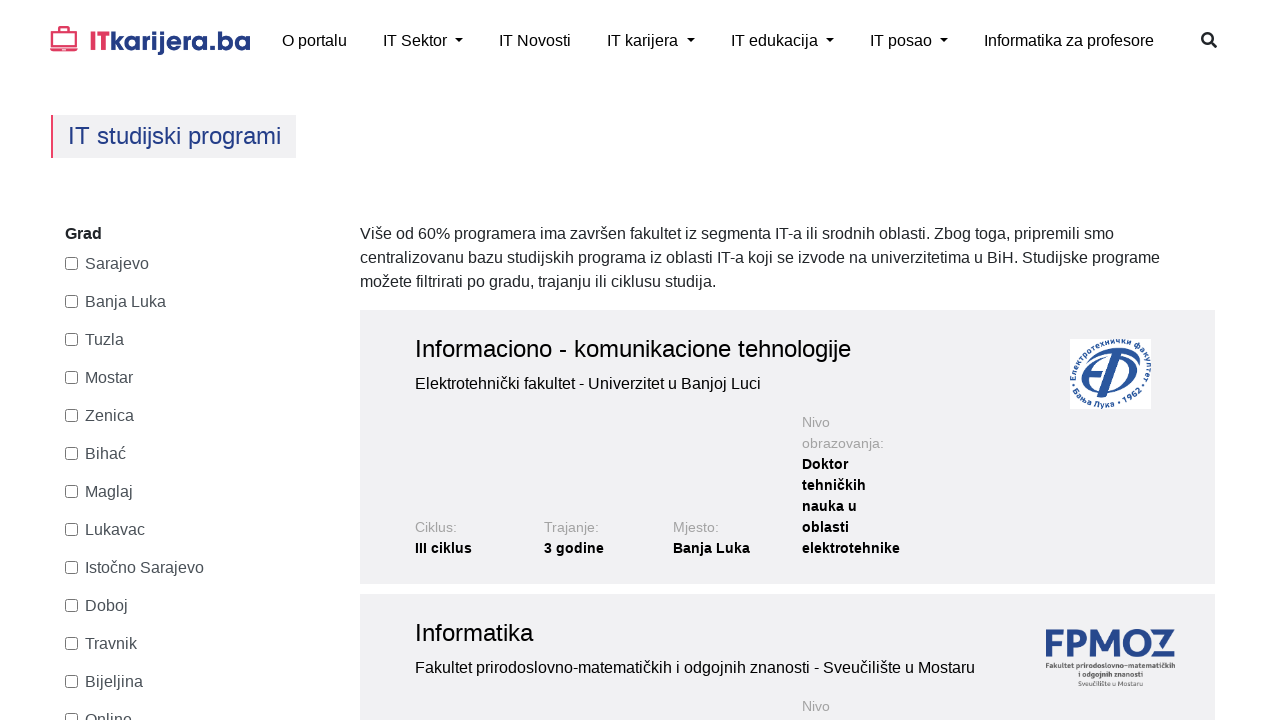

Clicked pagination link to navigate from page 2 to page 1 at (88, 361) on xpath=//*[@id="paginator"]/div/nav/ul/li[3]/a | //*[@id="paginator"]/div/nav/ul/
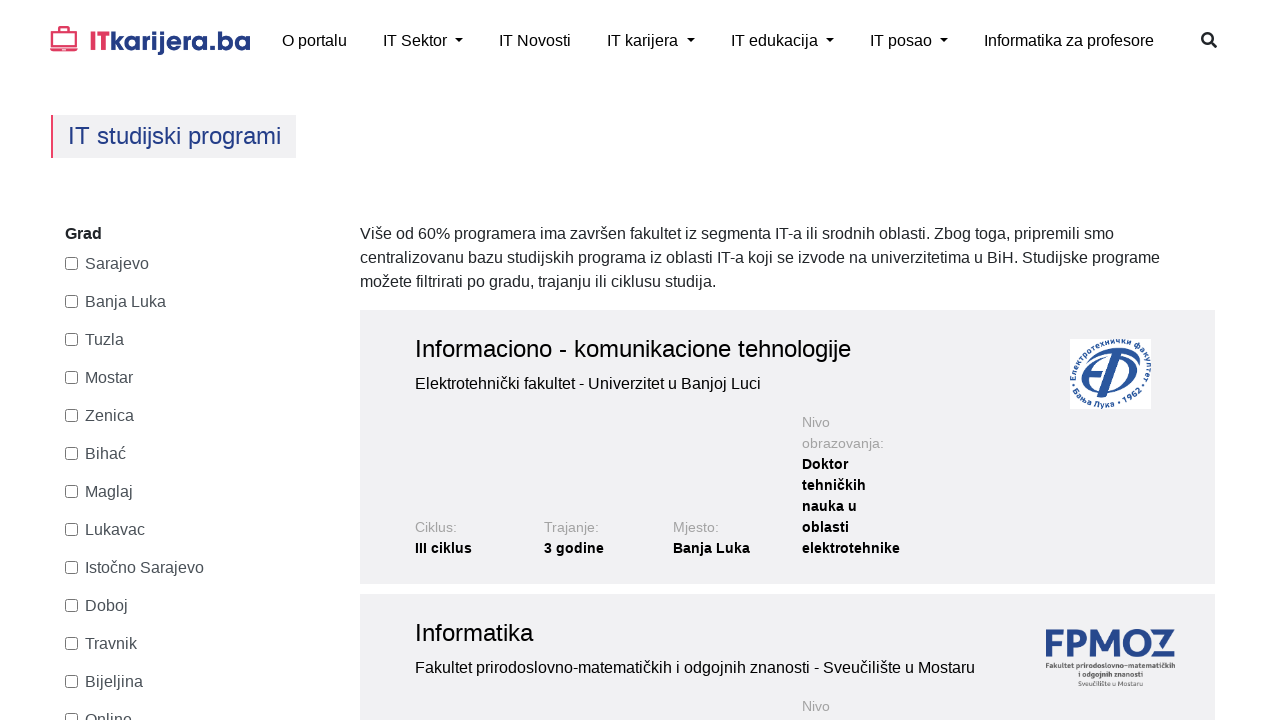

Navigation to page 1 completed successfully
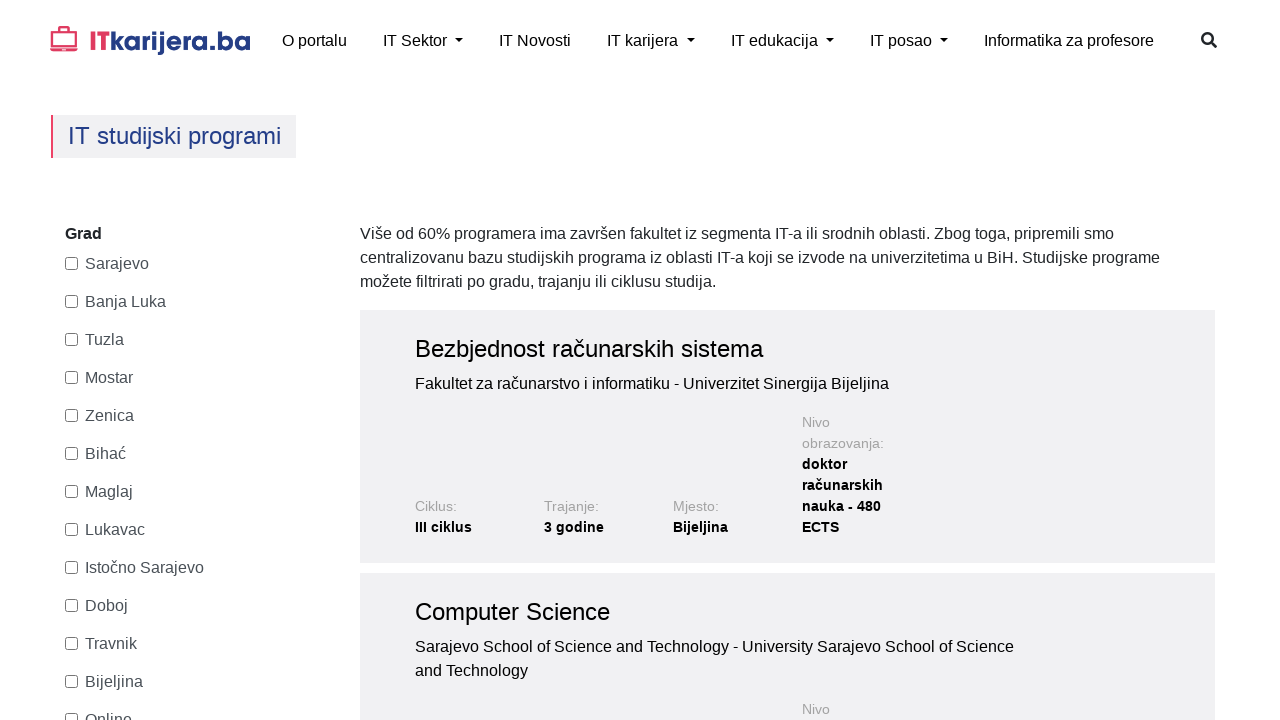

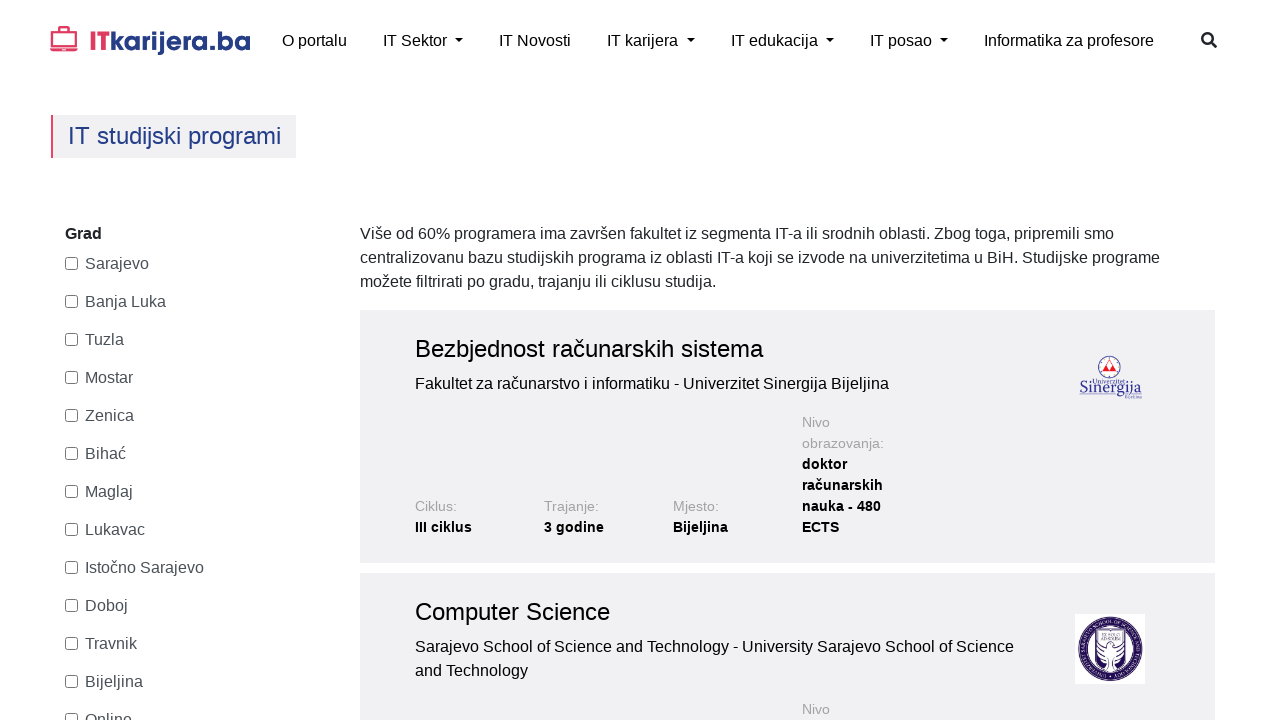